Tests JavaScript alert handling by clicking buttons that trigger alerts, confirms, and prompts, then interacting with them

Starting URL: http://the-internet.herokuapp.com/javascript_alerts

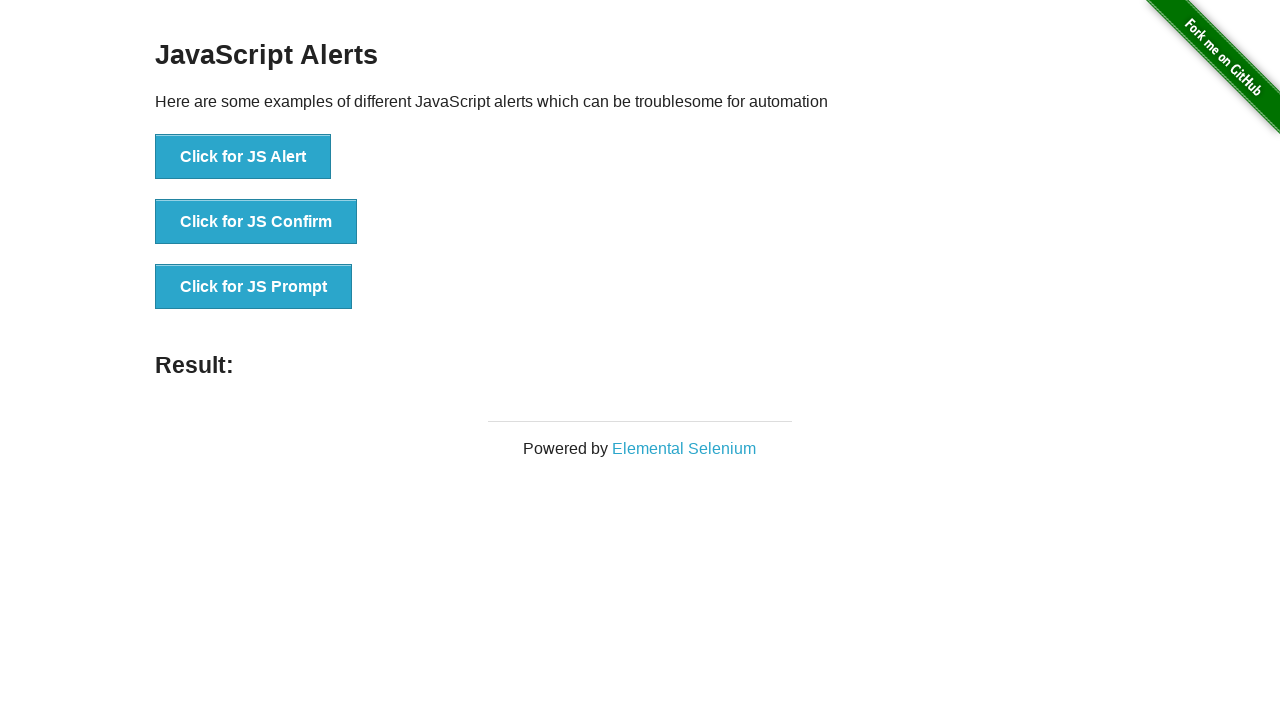

Clicked 'Click for JS Alert' button and accepted the alert dialog at (243, 157) on button:has-text('Click for JS Alert')
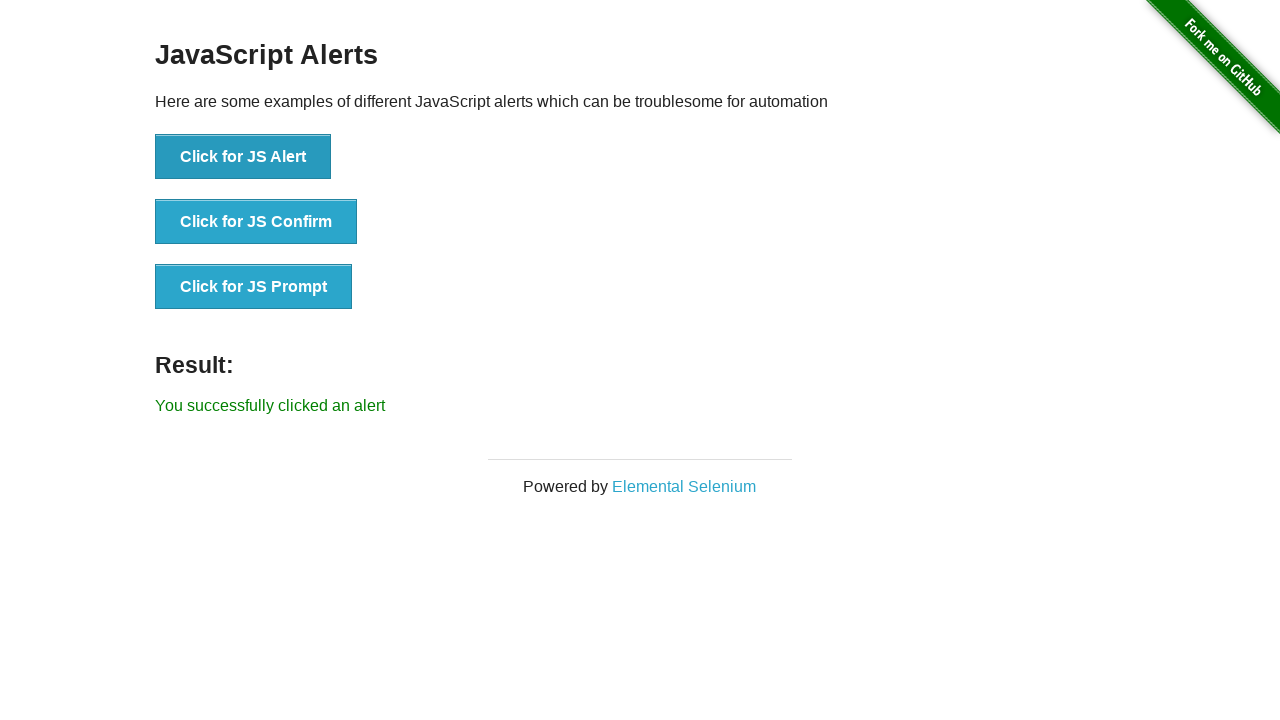

Waited for alert dialog to be fully processed
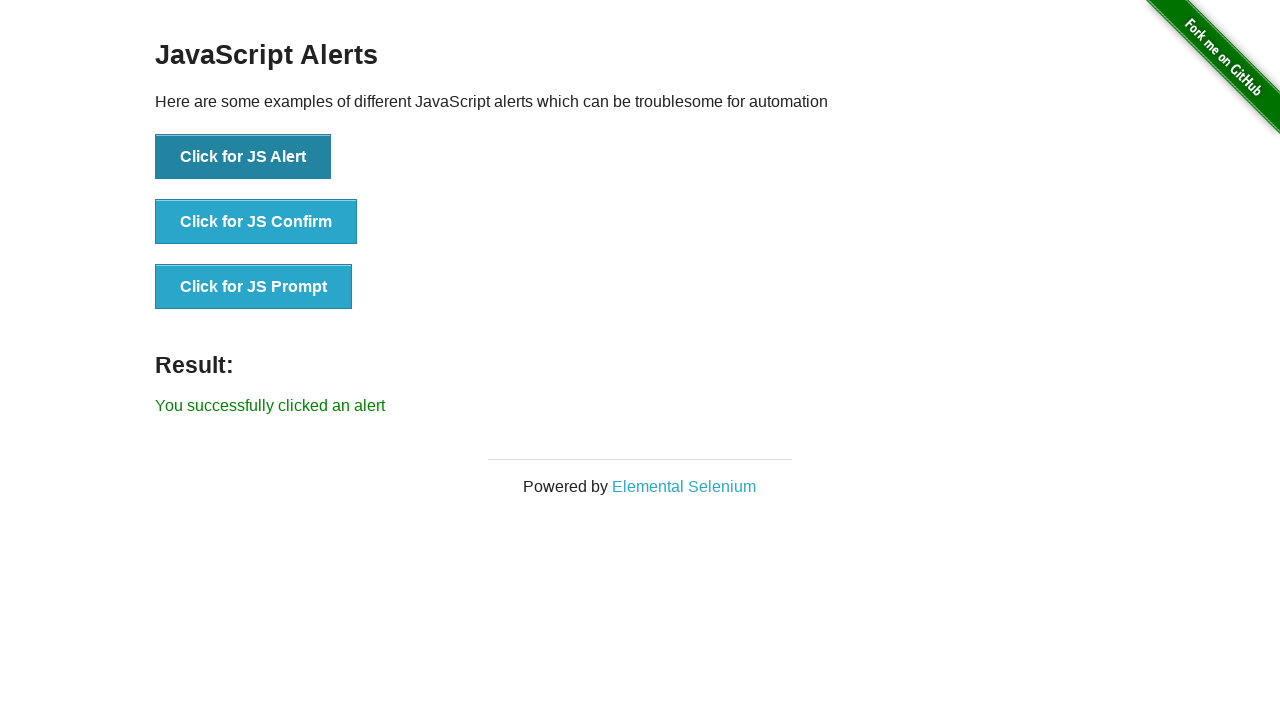

Clicked 'Click for JS Confirm' button and dismissed the confirm dialog at (256, 222) on button:has-text('Click for JS Confirm')
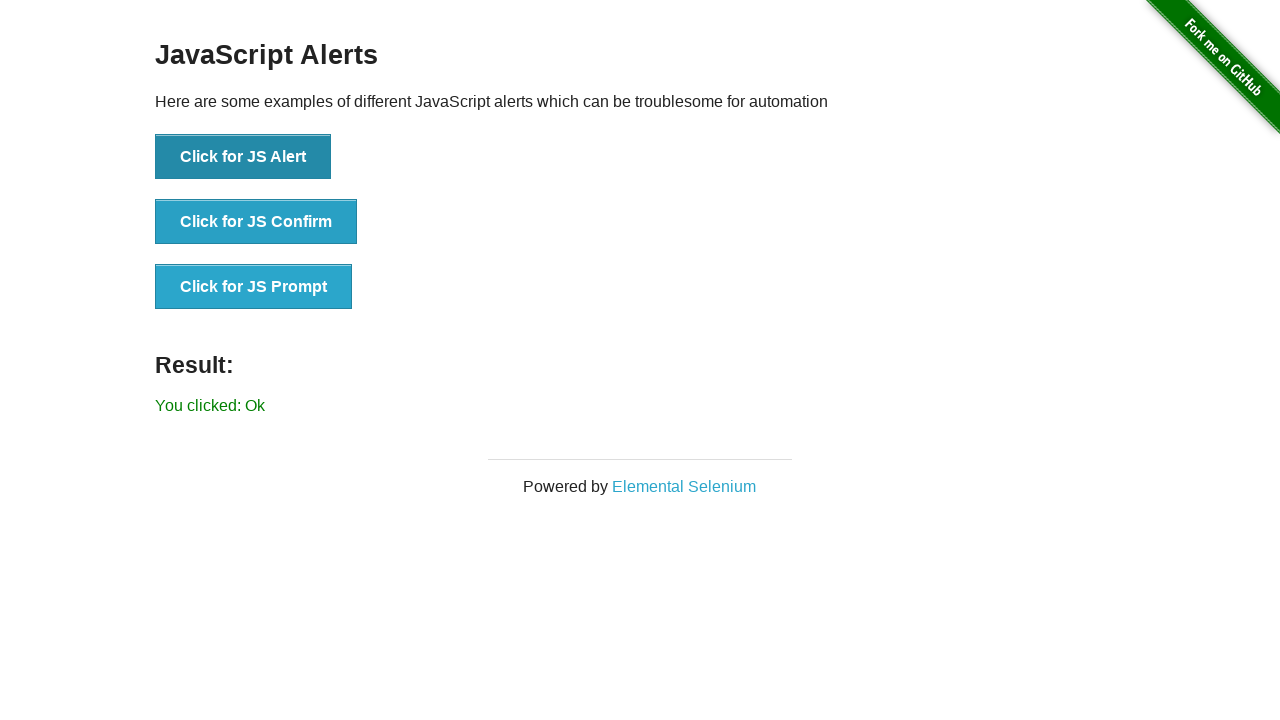

Waited for confirm dialog to be fully processed
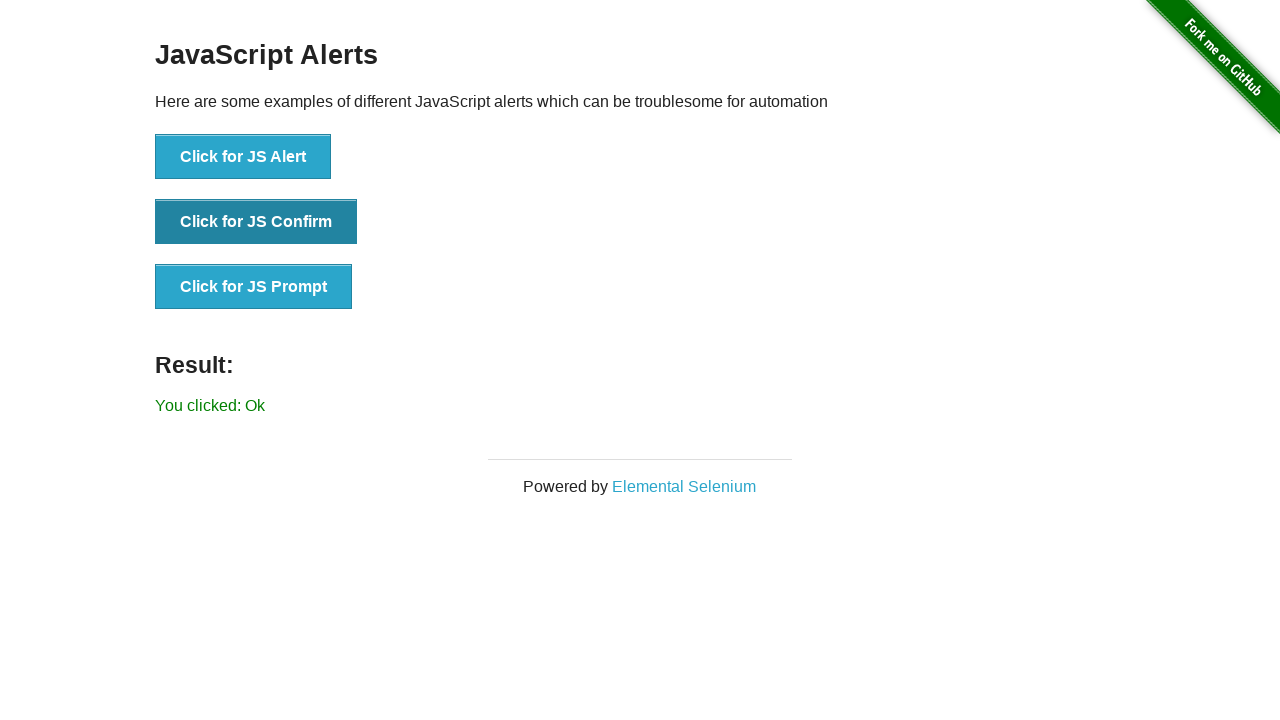

Clicked 'Click for JS Prompt' button and accepted the prompt dialog with text 'Hello' at (254, 287) on button:has-text('Click for JS Prompt')
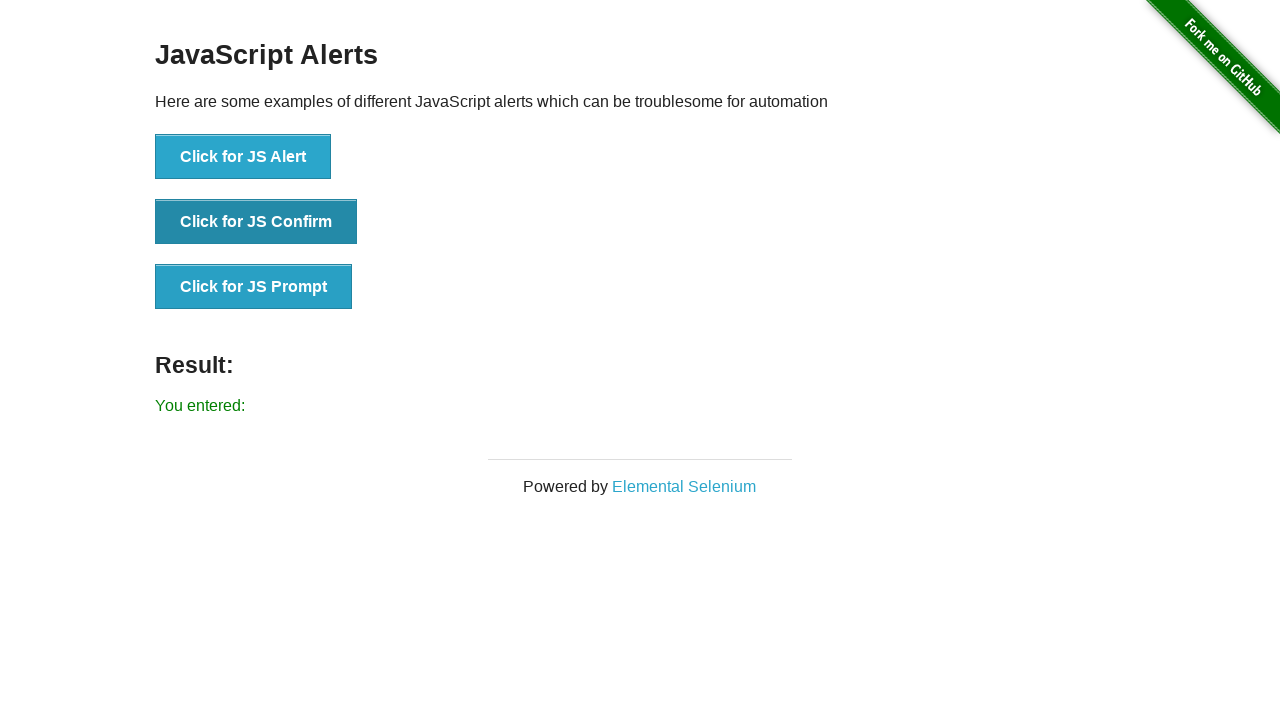

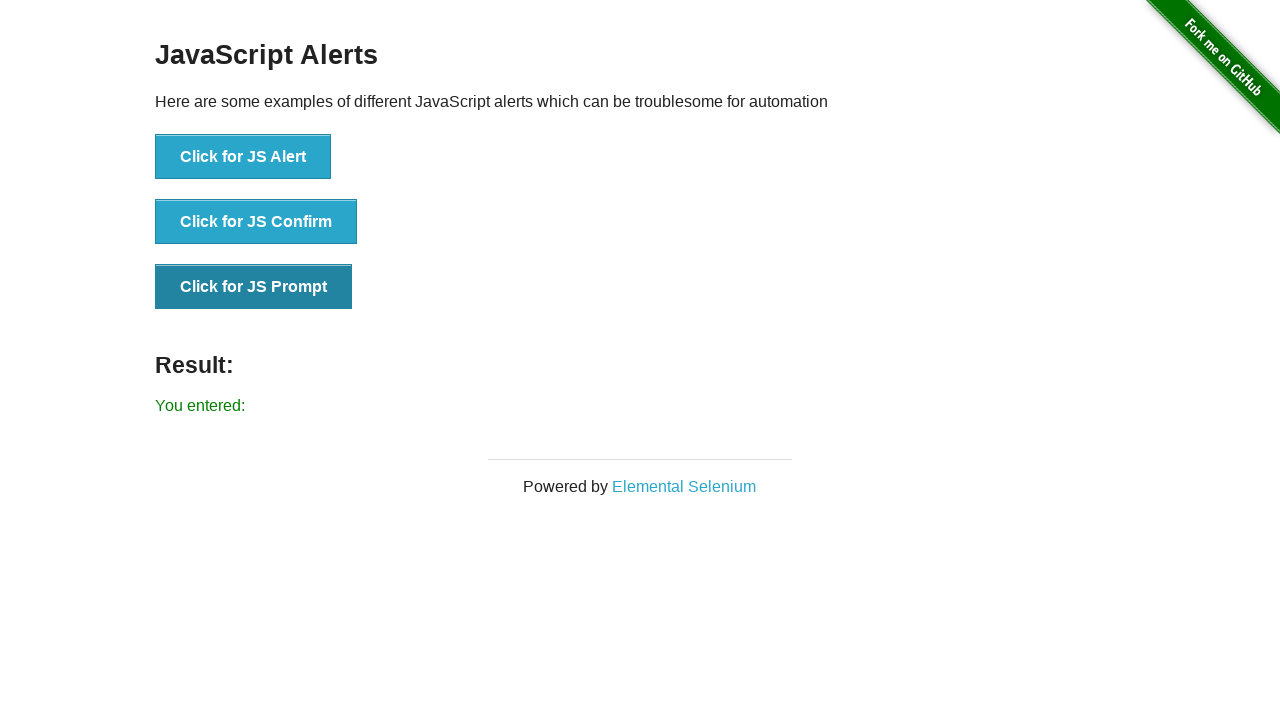